Tests the disappearing elements functionality by navigating to the page, refreshing until a Gallery menu button appears, verifying it exists, then refreshing until it disappears and verifying it's gone.

Starting URL: https://the-internet.herokuapp.com/disappearing_elements

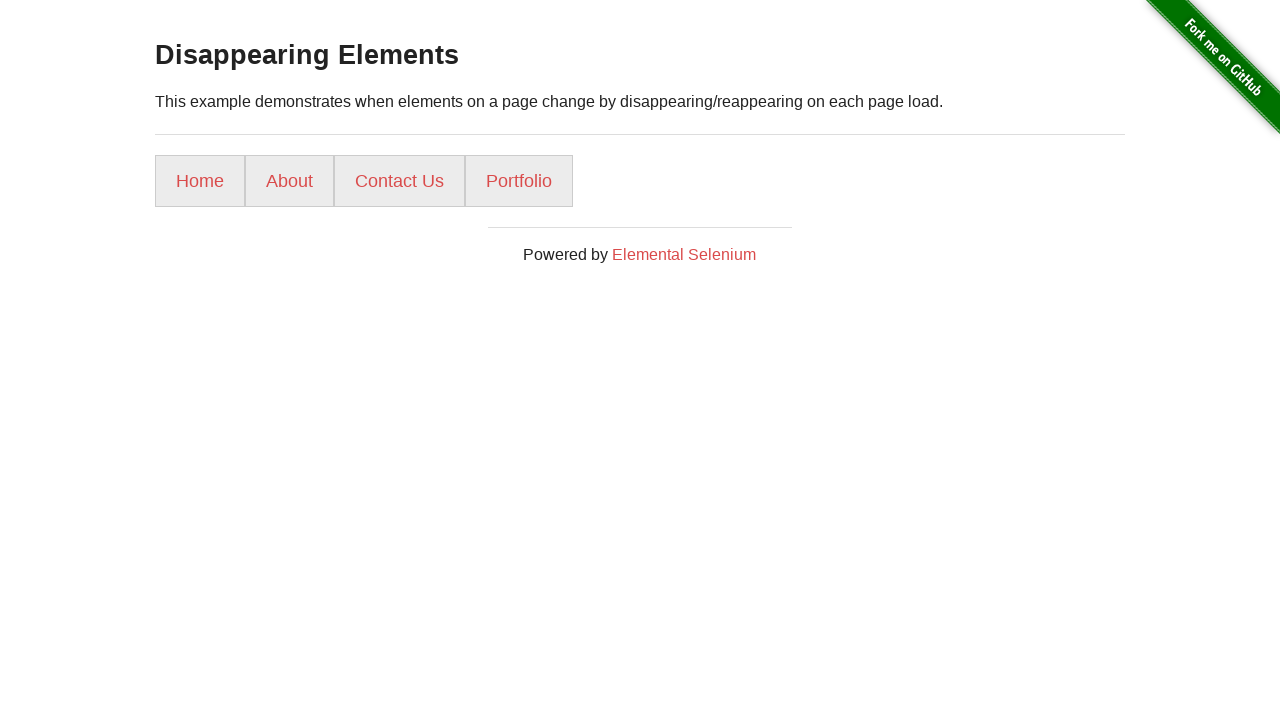

Waited for menu button list items to be visible
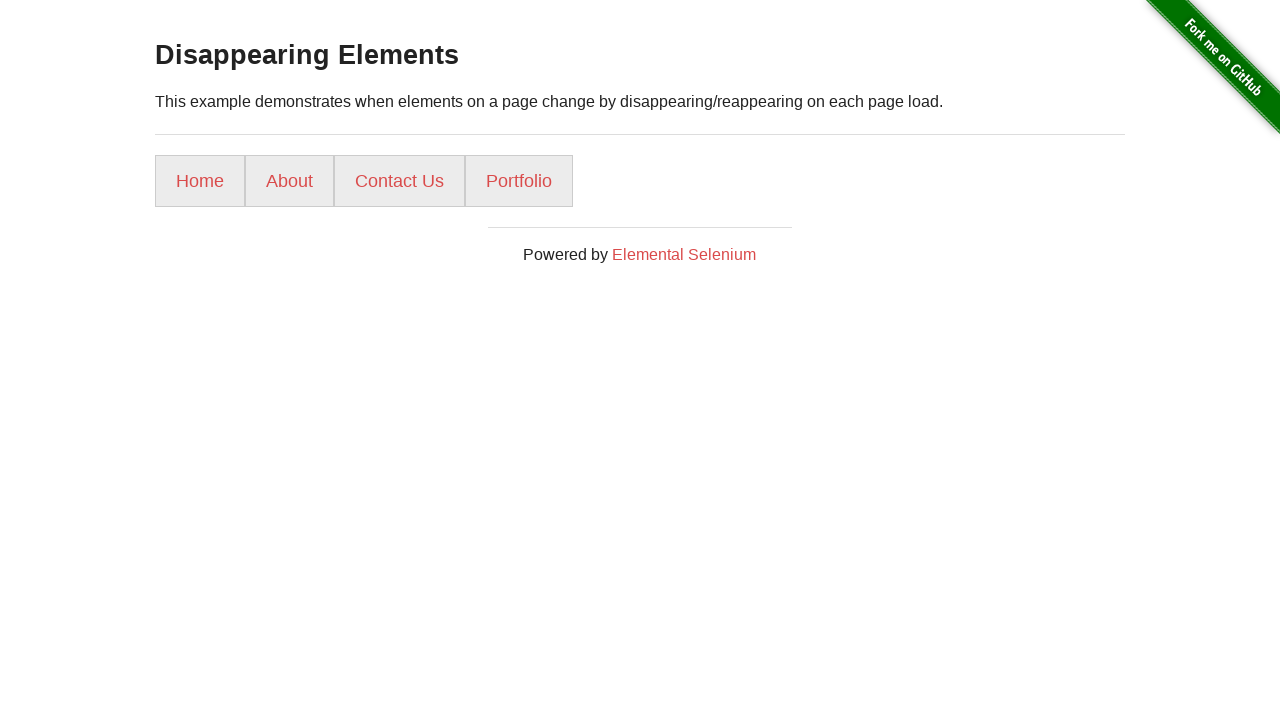

Got initial count of menu buttons: 4
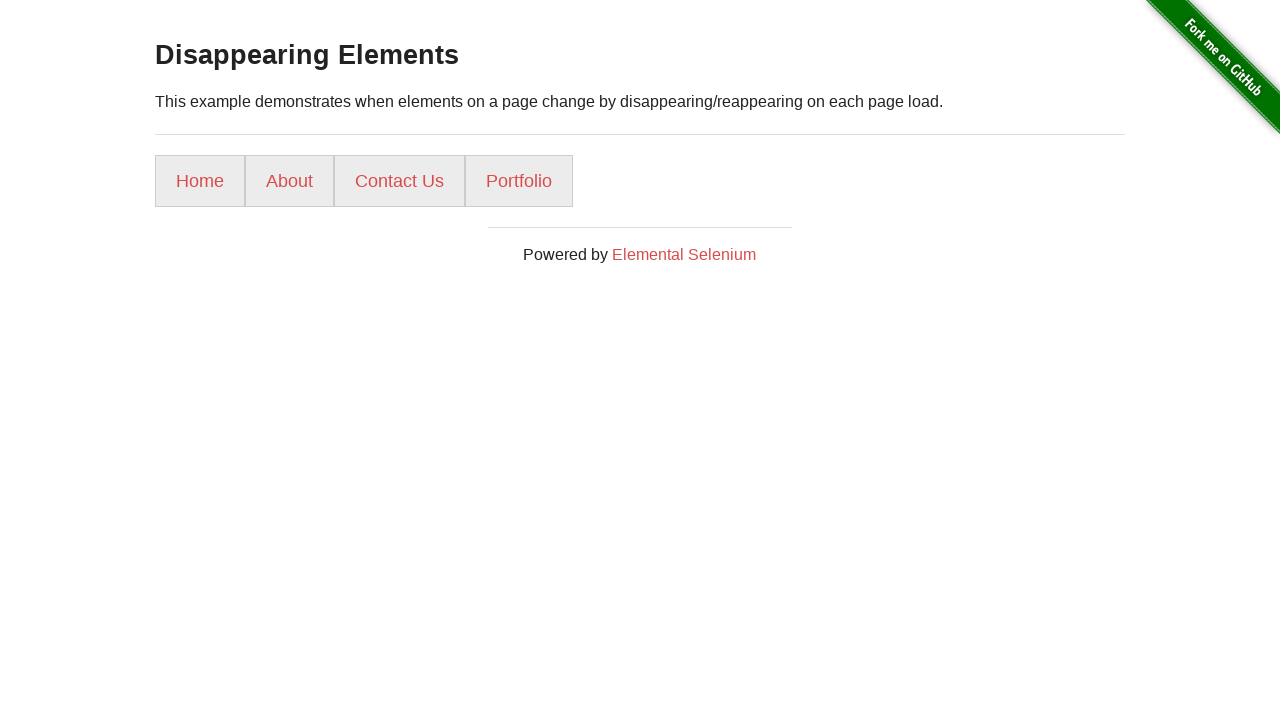

Verified that initial menu buttons count is greater than 0
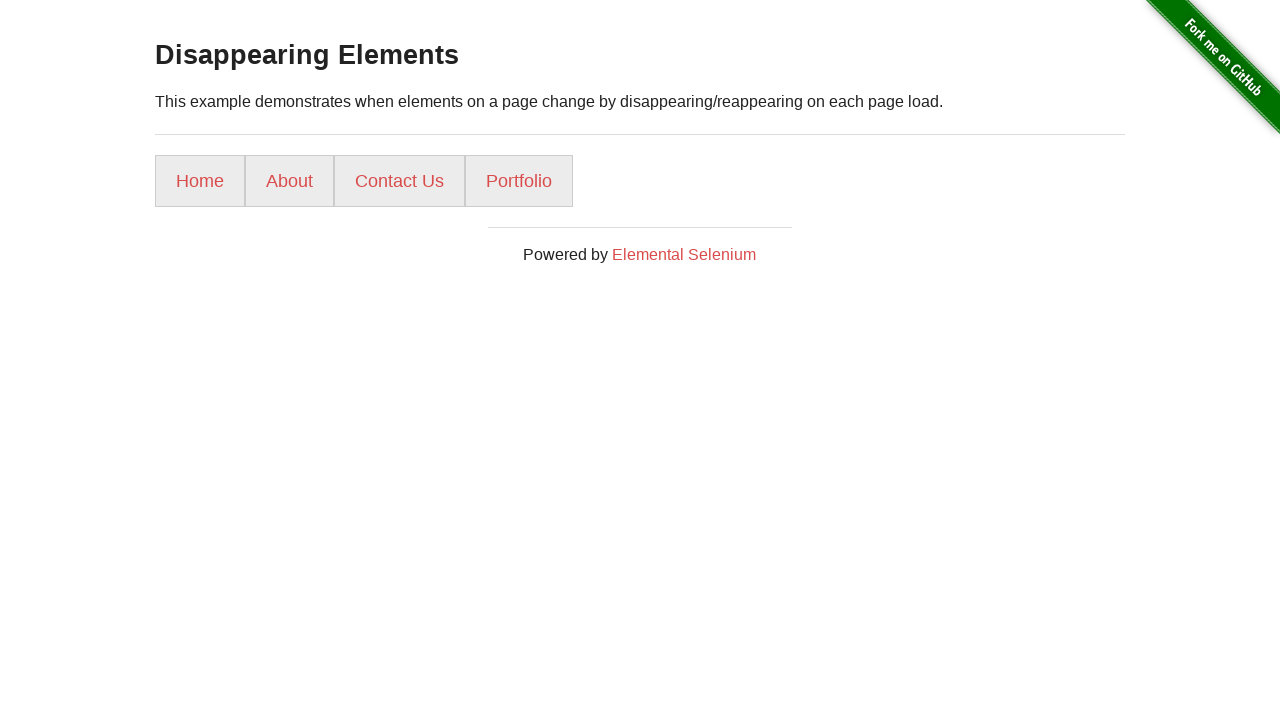

Reloaded page to check for Gallery menu button
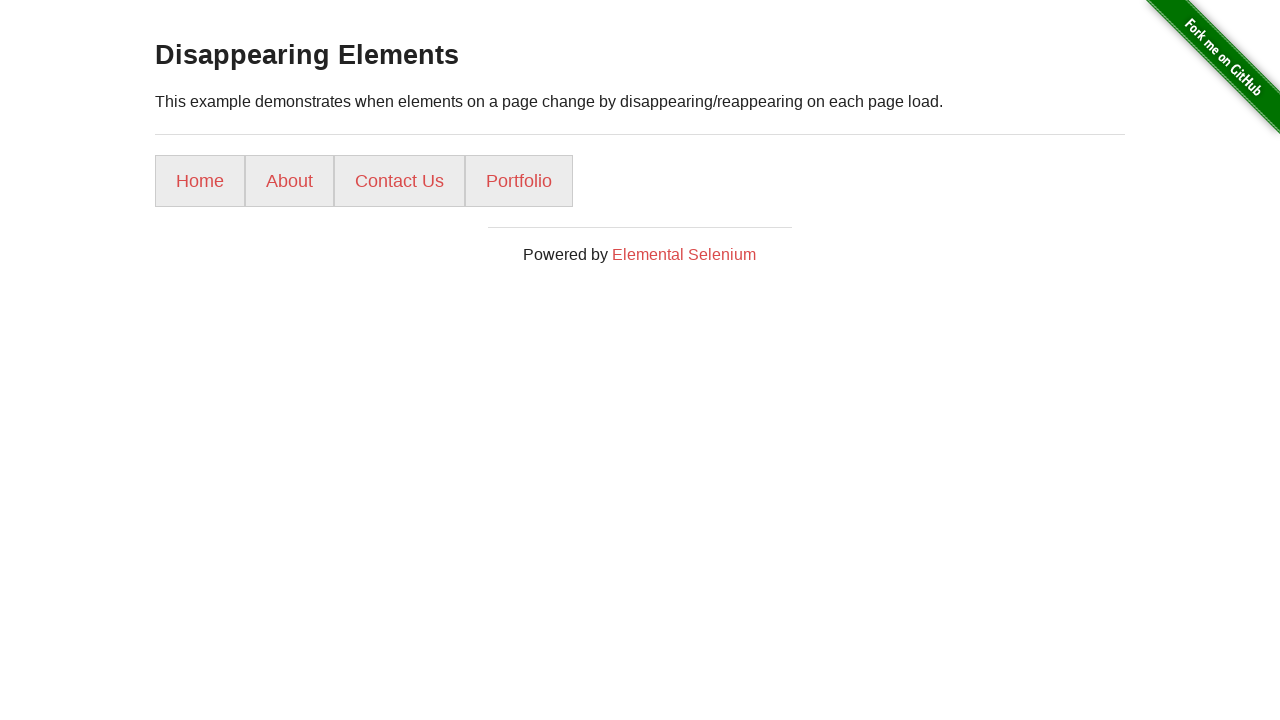

Waited for page load state to complete
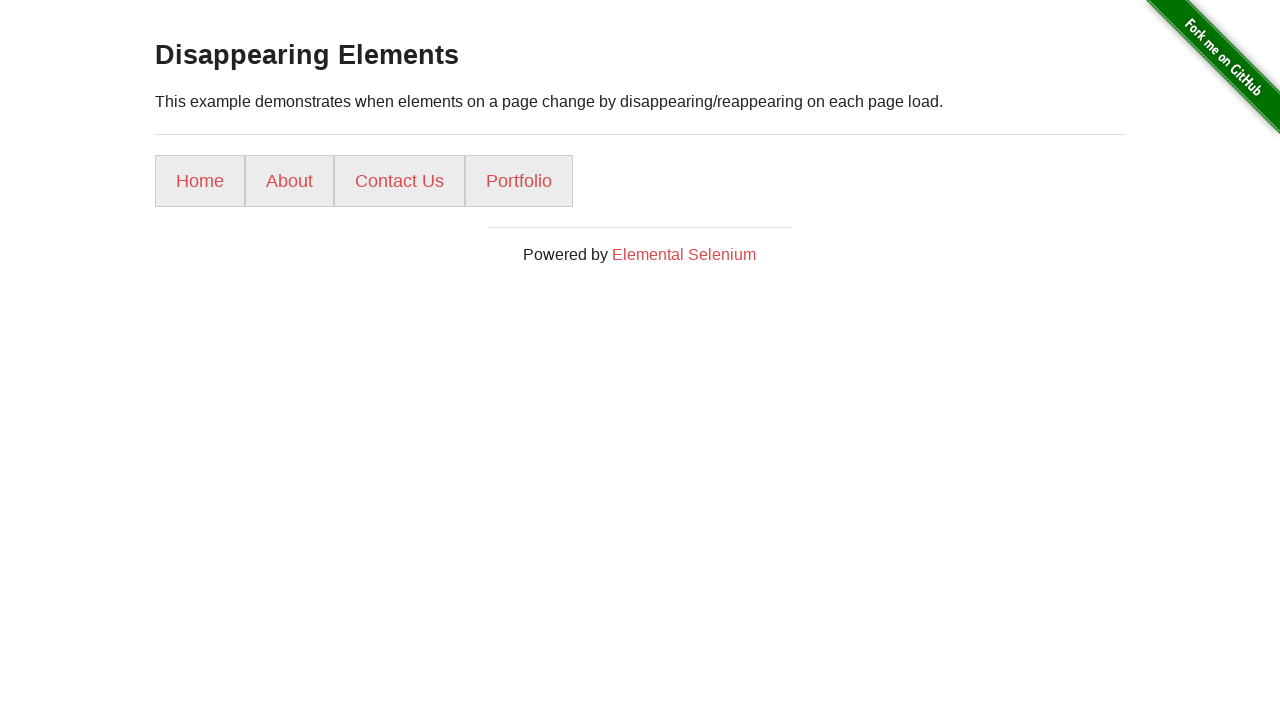

Reloaded page to check for Gallery menu button
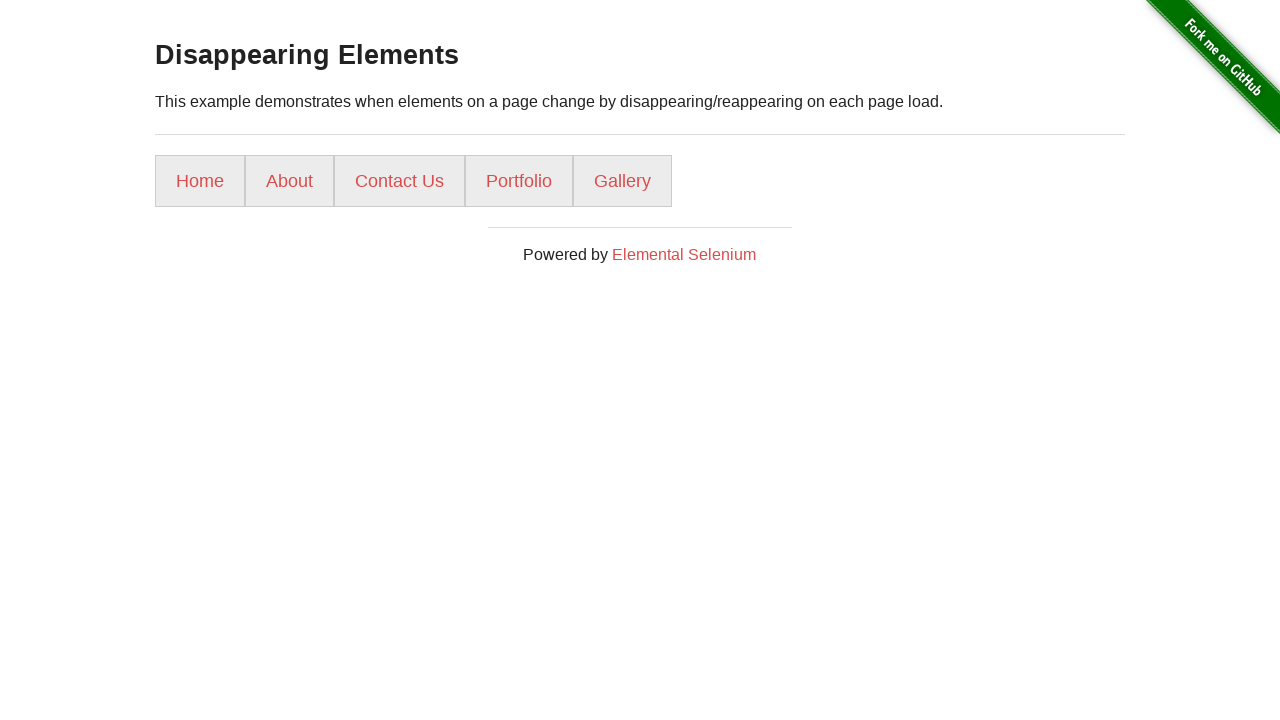

Waited for page load state to complete
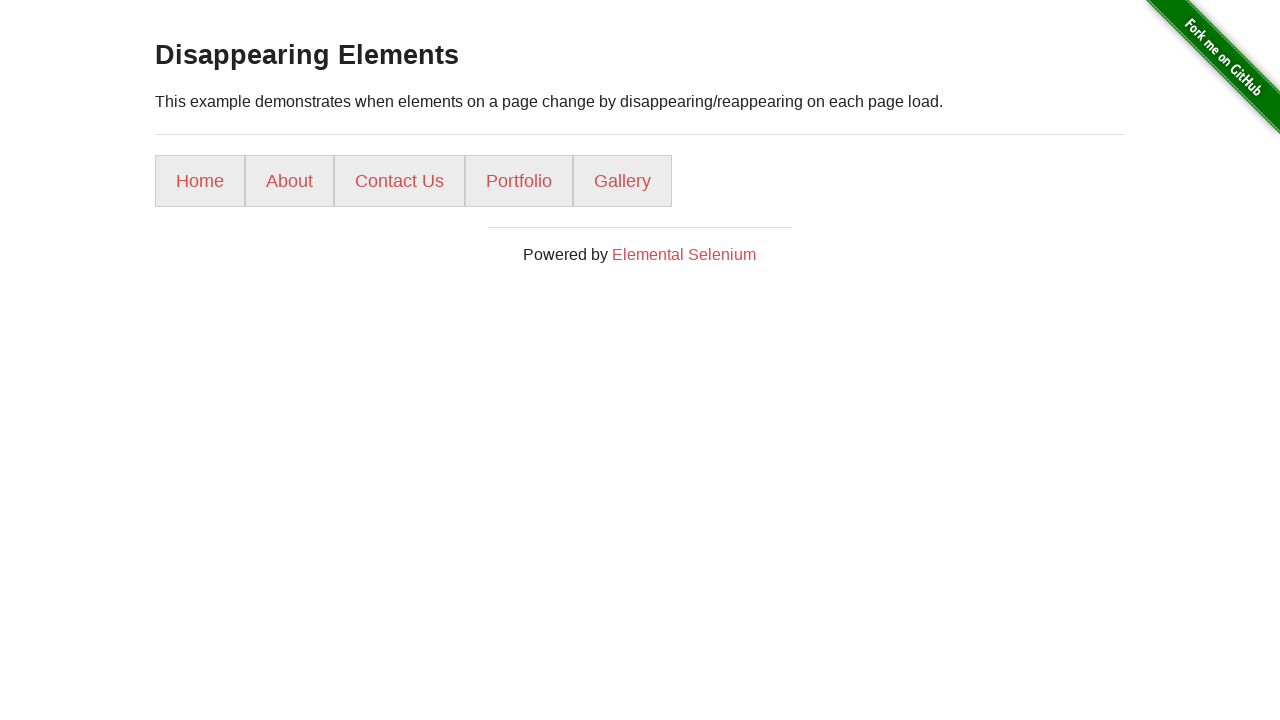

Found Gallery menu button is visible
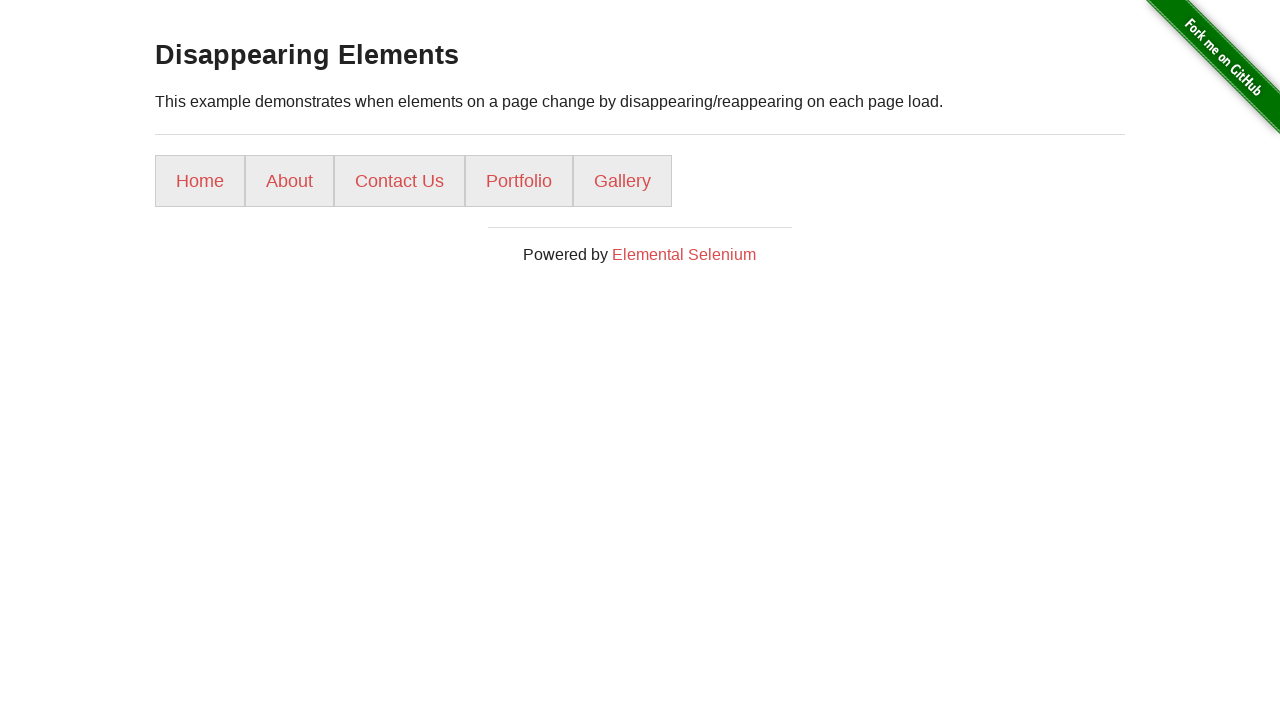

Verified Gallery menu button appeared after refreshes
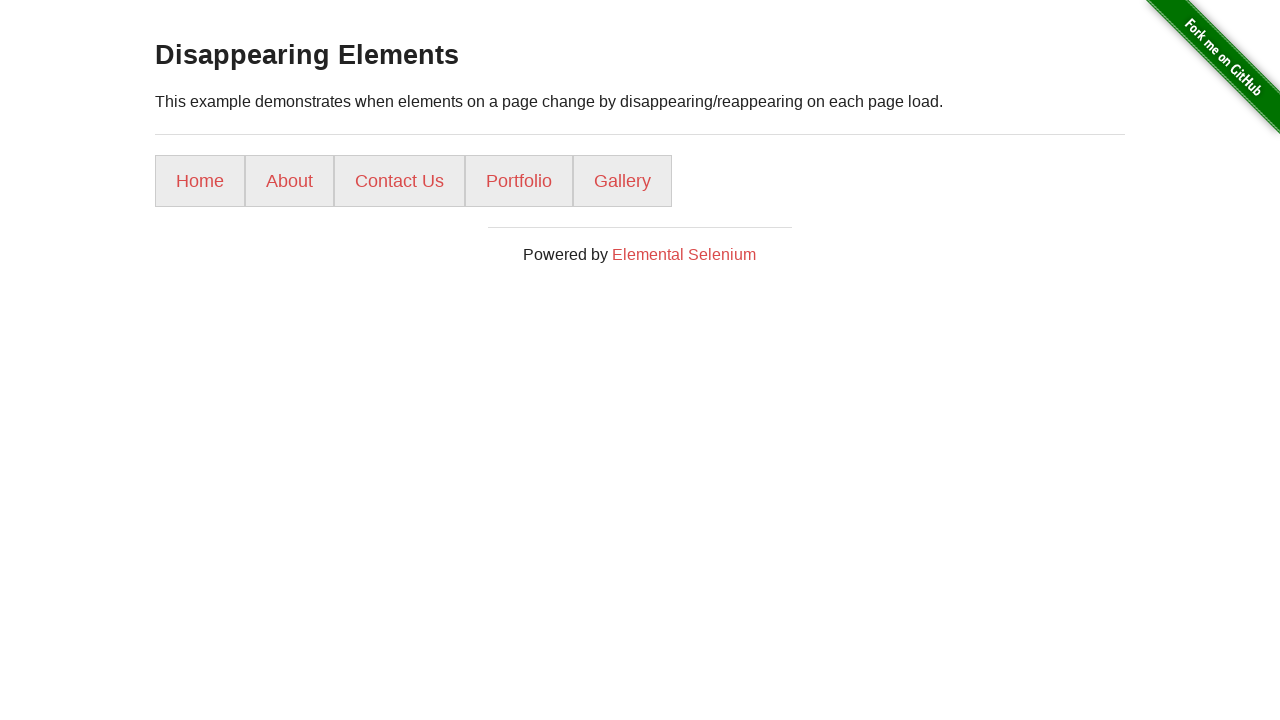

Verified menu button count is exactly 5 when Gallery is visible
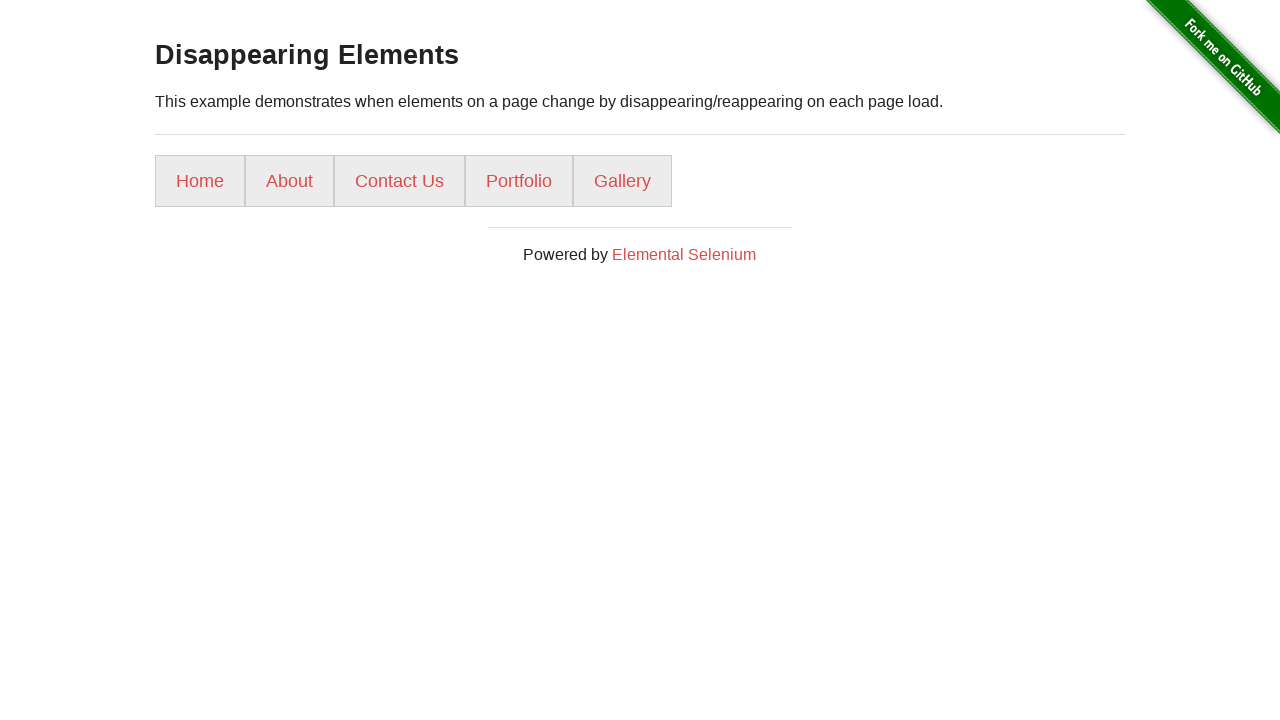

Reloaded page to check if Gallery menu button disappeared
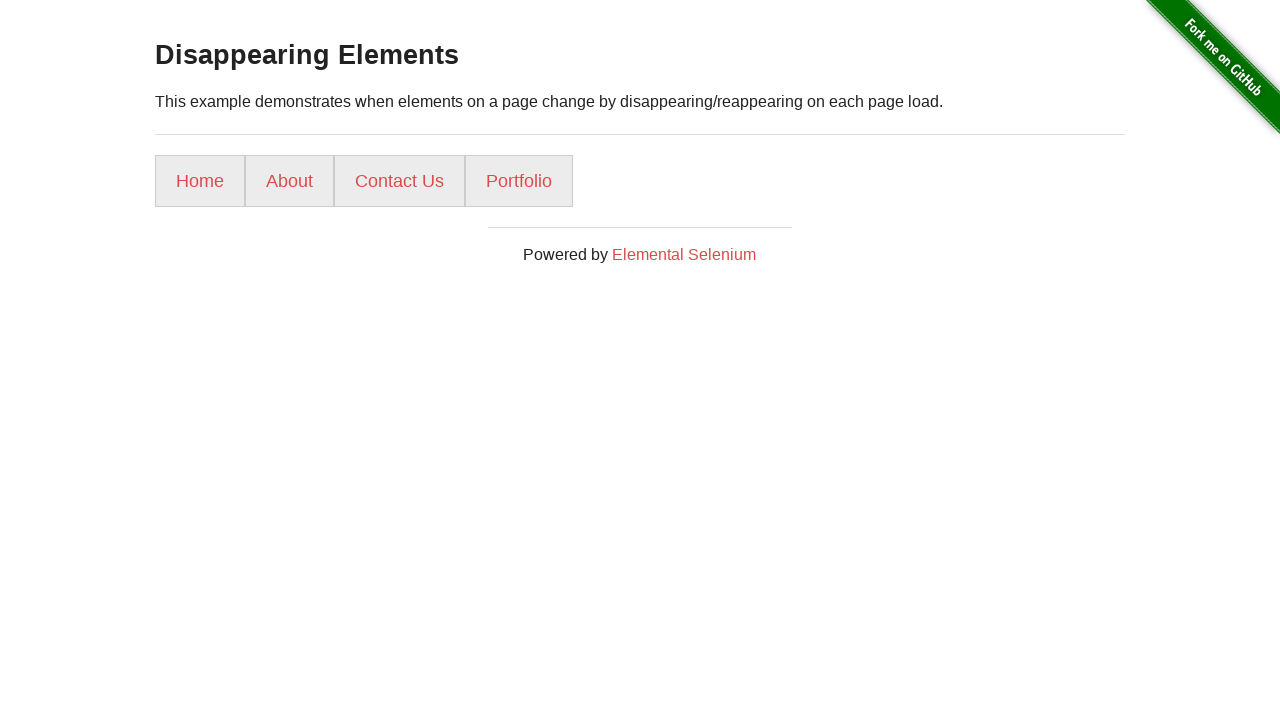

Waited for page load state to complete
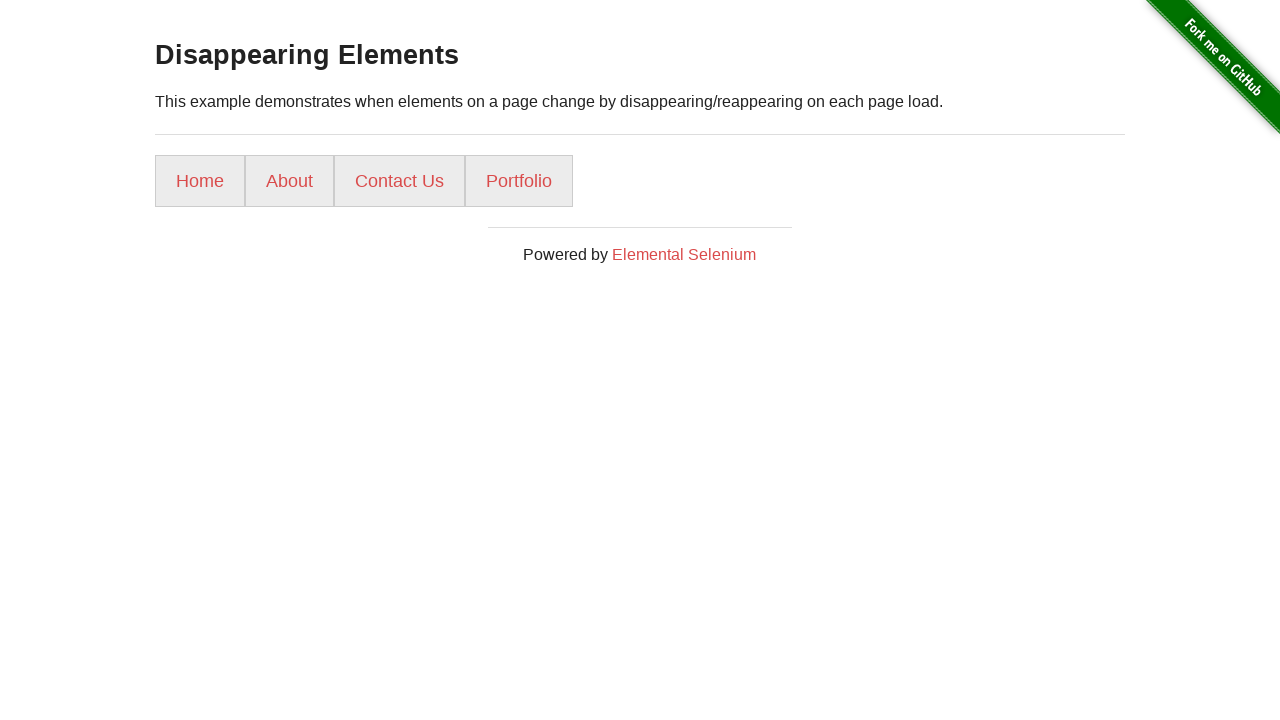

Found Gallery menu button is no longer visible
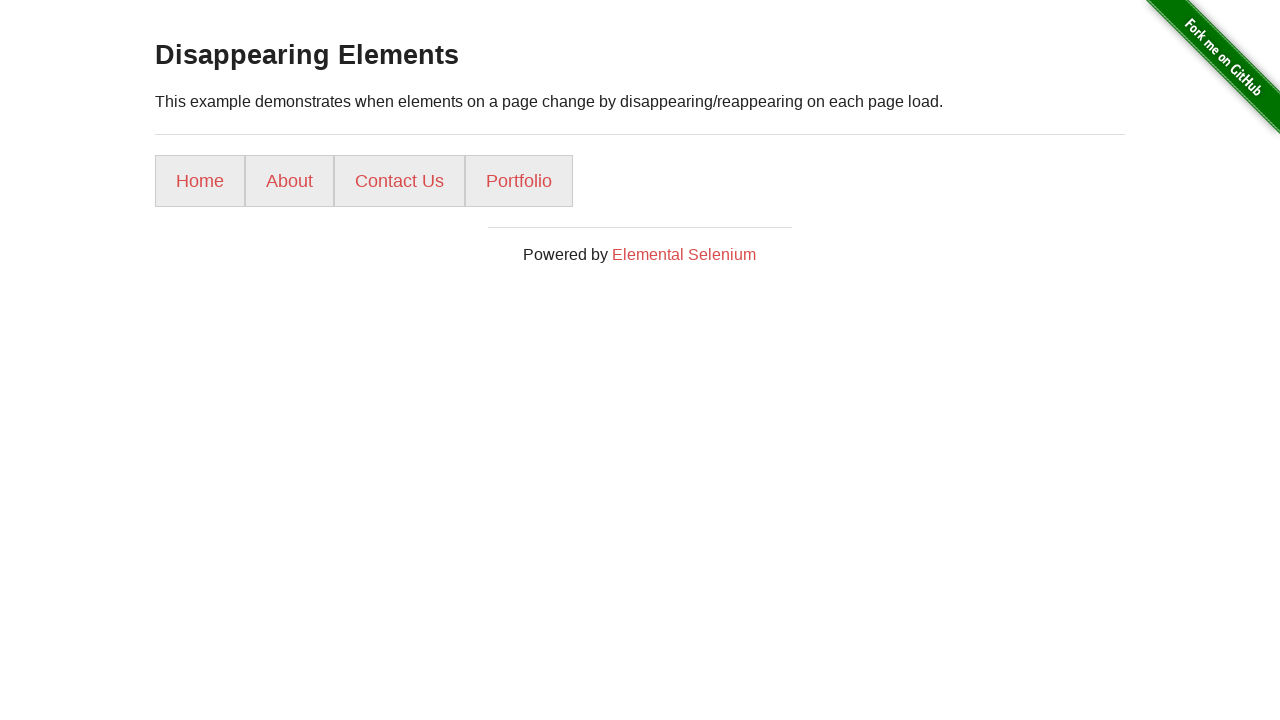

Verified Gallery menu button disappeared after refreshes
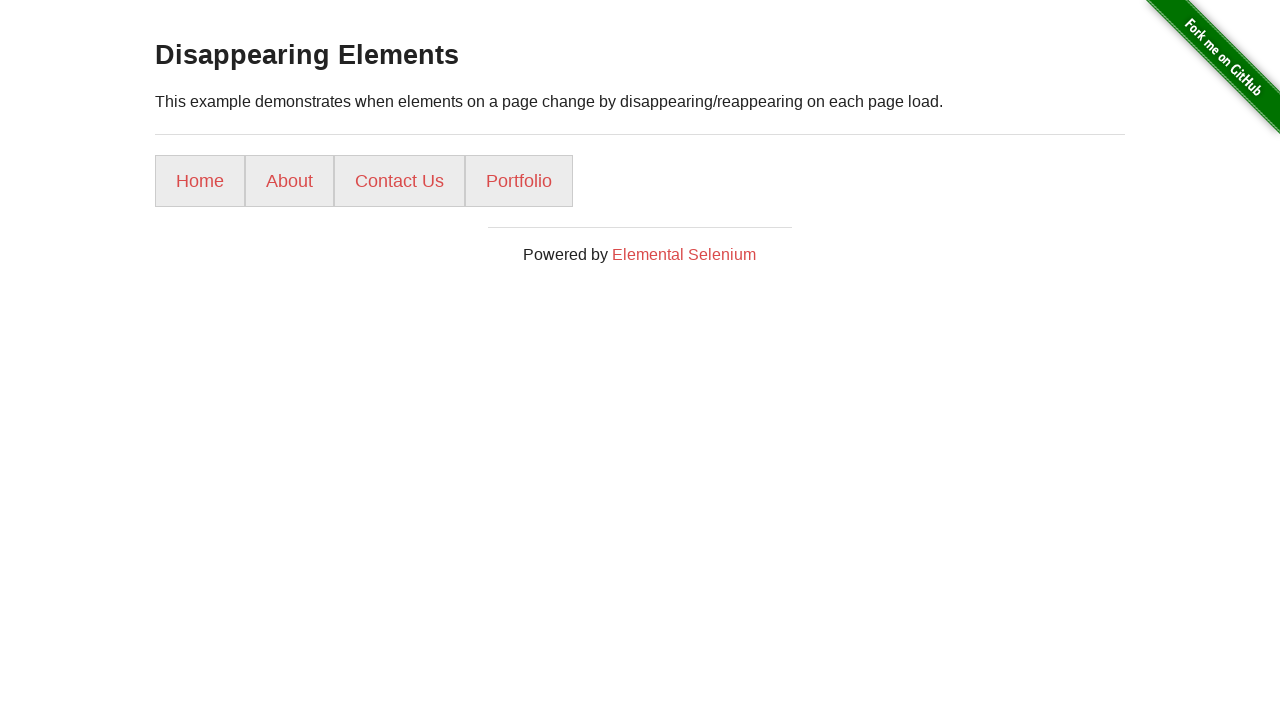

Verified menu button count is less than 5 when Gallery is hidden
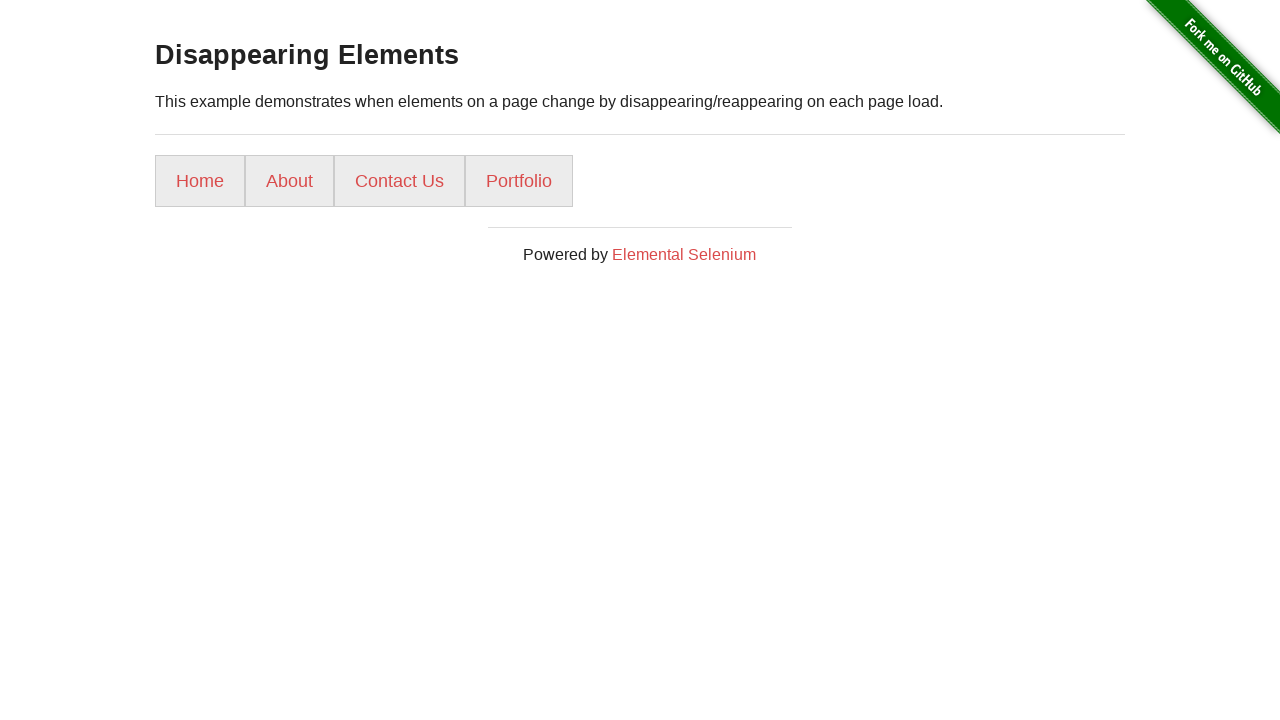

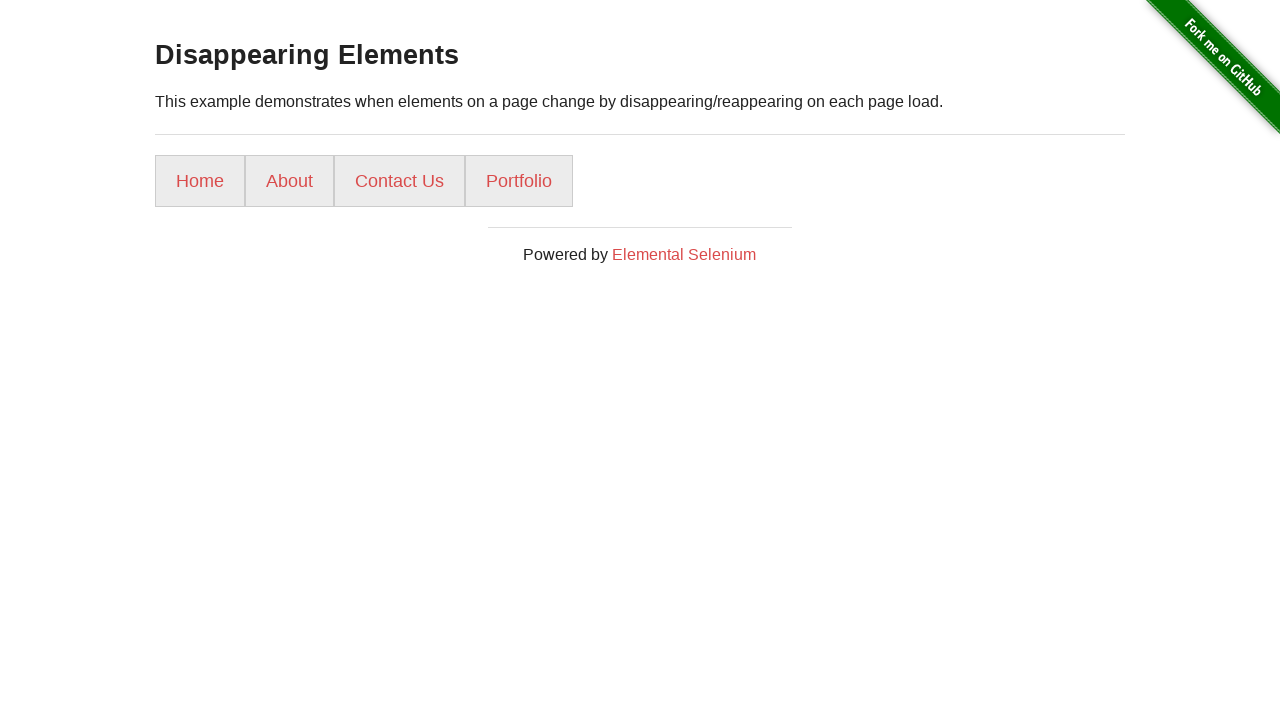